Tests validation error when invalid CPF is entered

Starting URL: https://buger-eats.vercel.app/

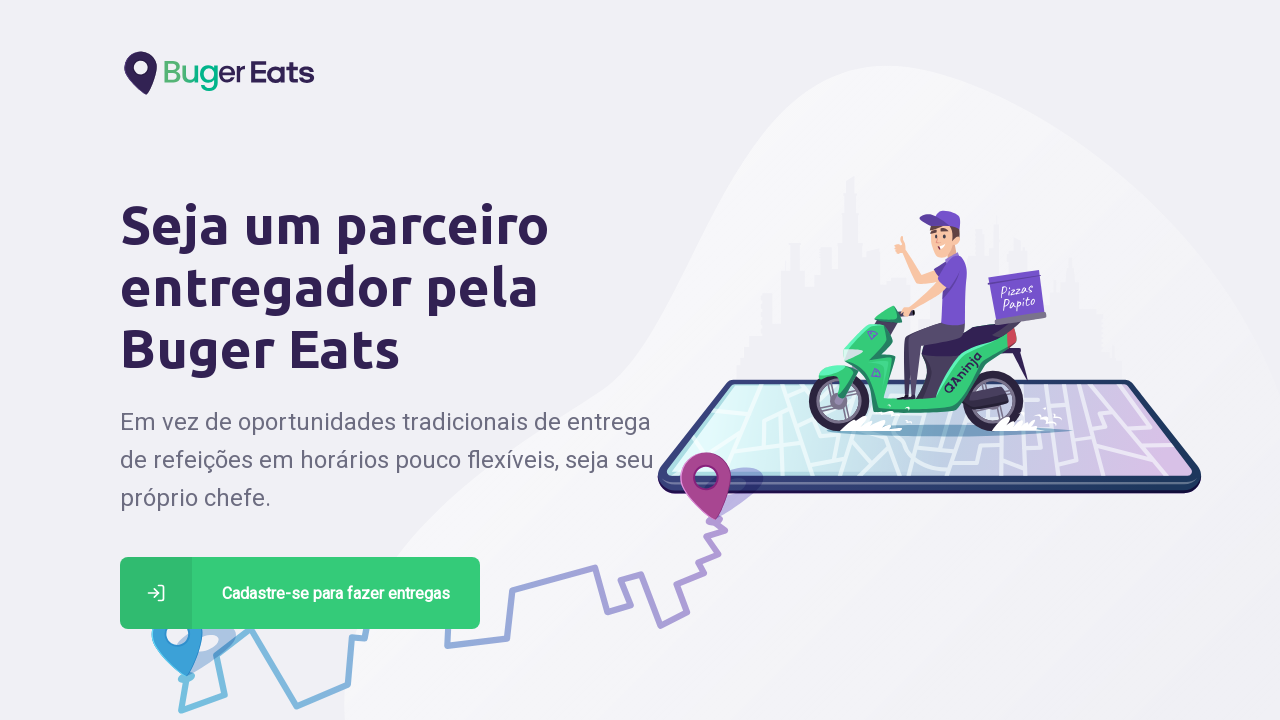

Clicked registration button to access delivery signup form at (300, 593) on a[href='/deliver']:has-text('Cadastre-se para fazer entregas')
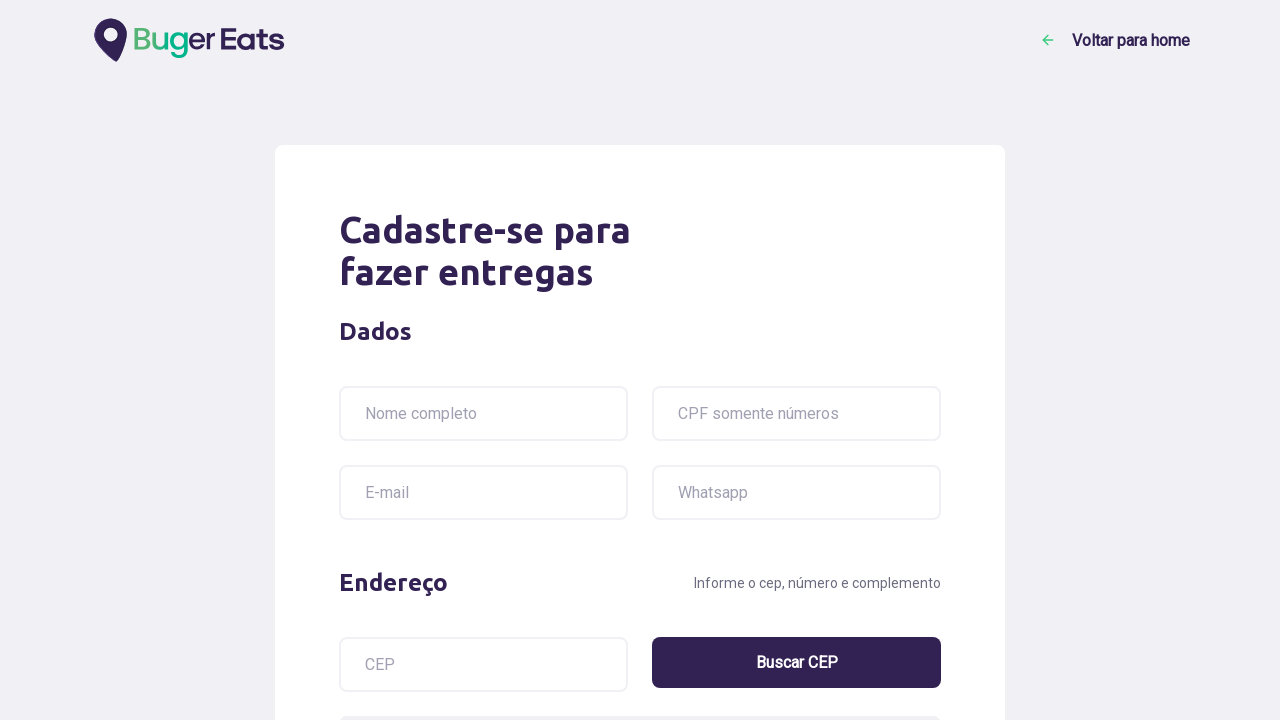

Filled CPF field with invalid value '123' on input[name='cpf']
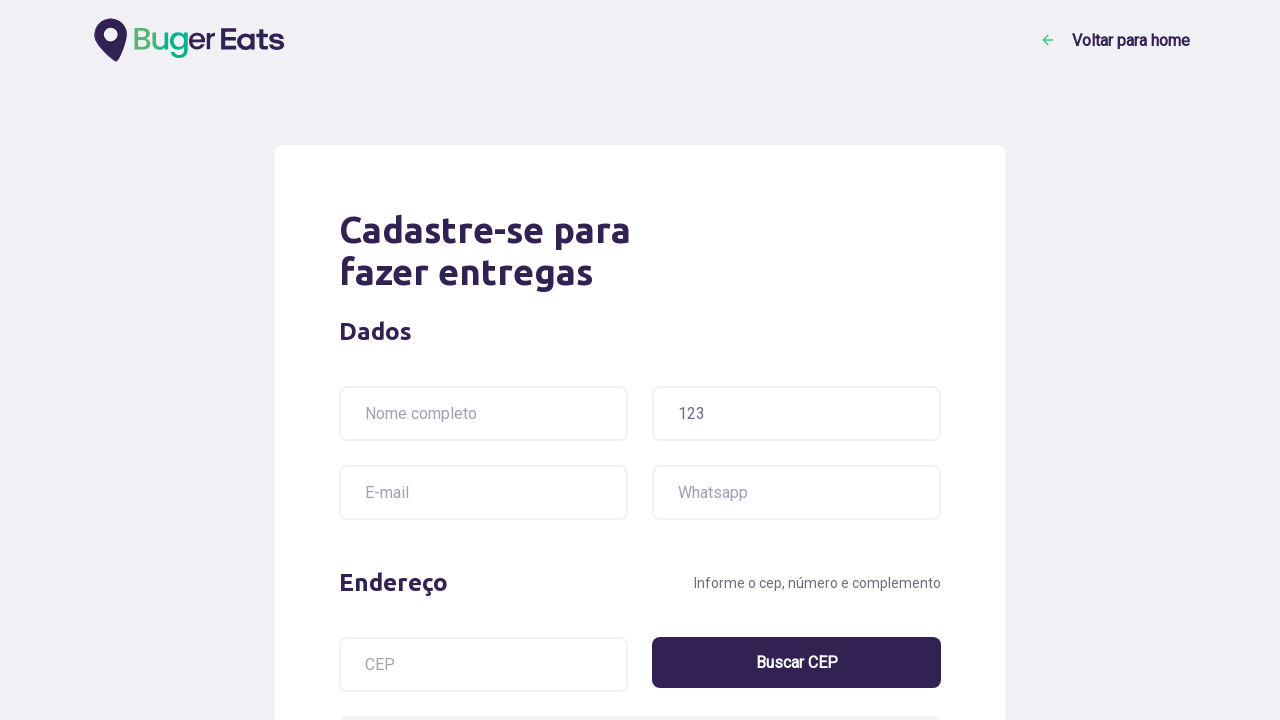

Clicked submit button to validate CPF at (811, 548) on button[type='submit']
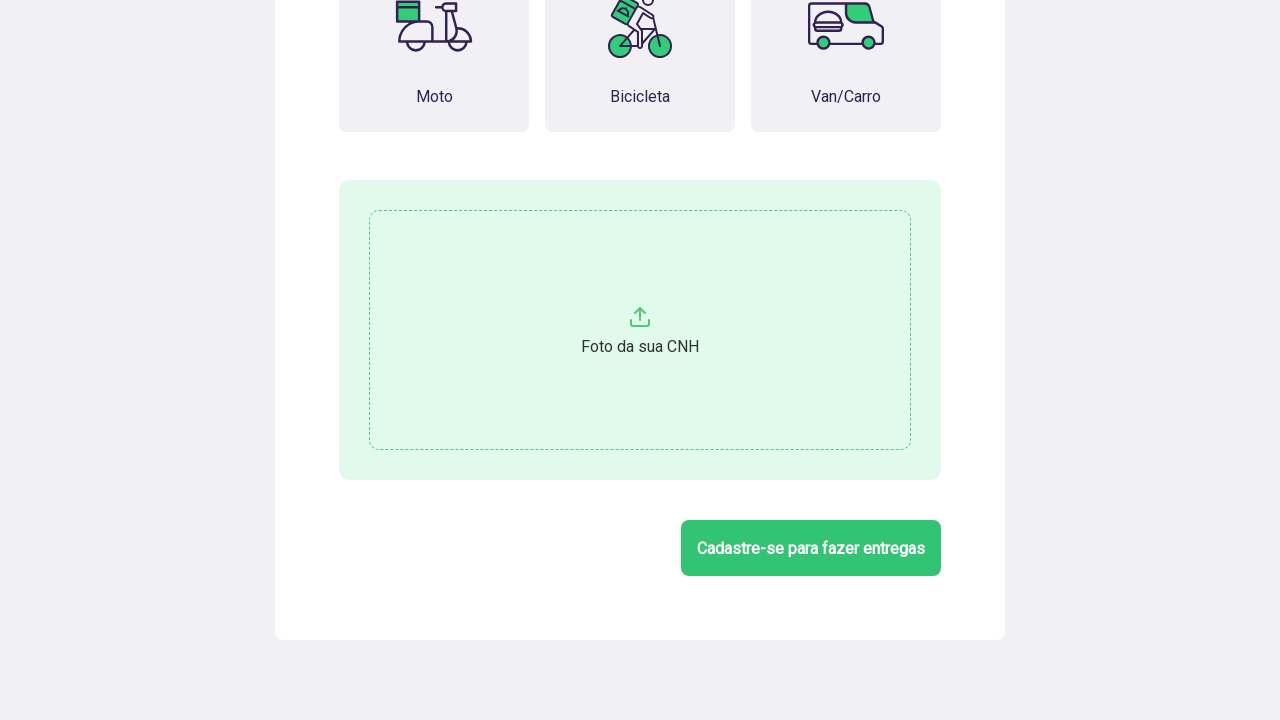

Validation error message 'Oops! CPF inválido' appeared
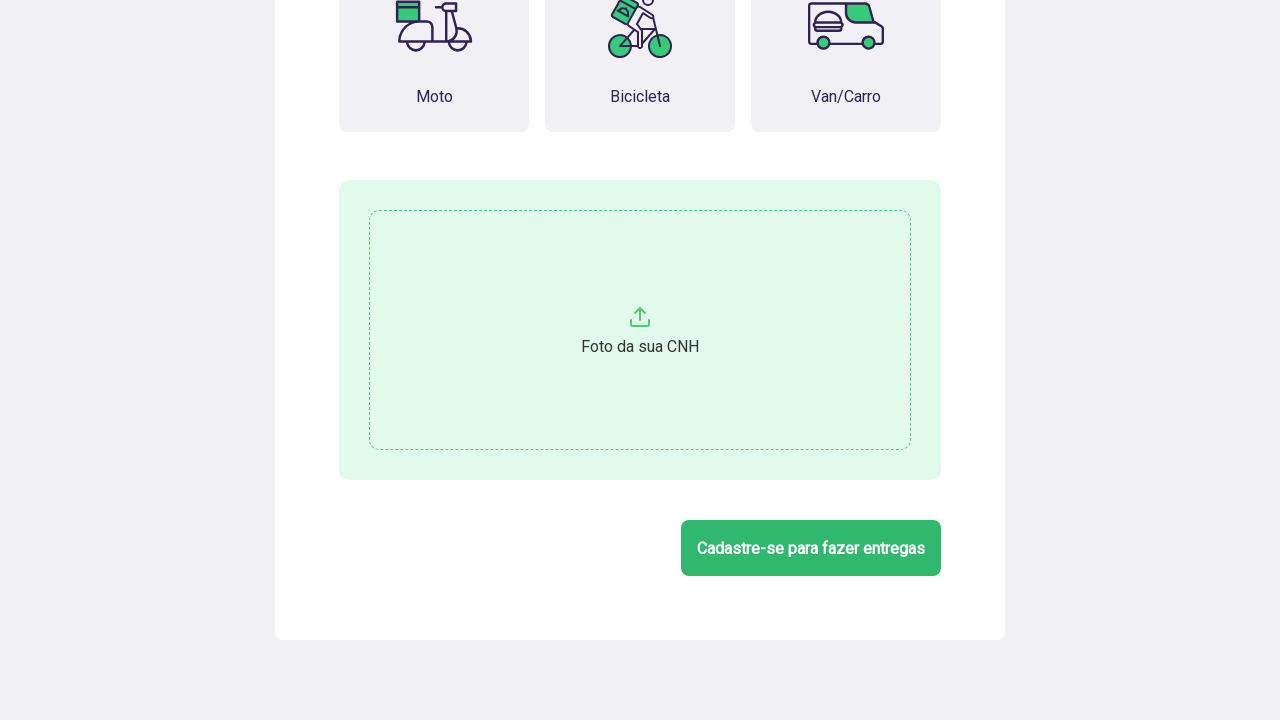

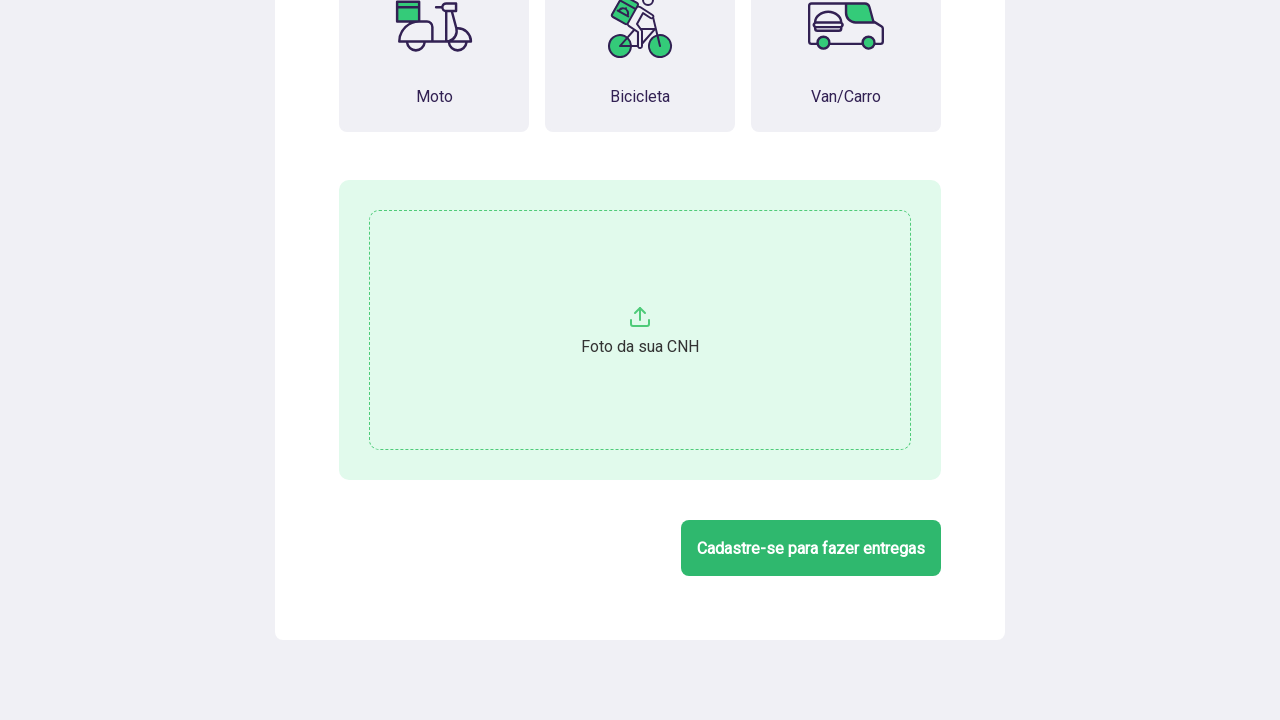